Tests that the authors page loads successfully and contains a heading with "yazar" text

Starting URL: https://egundem.com/yazarlar

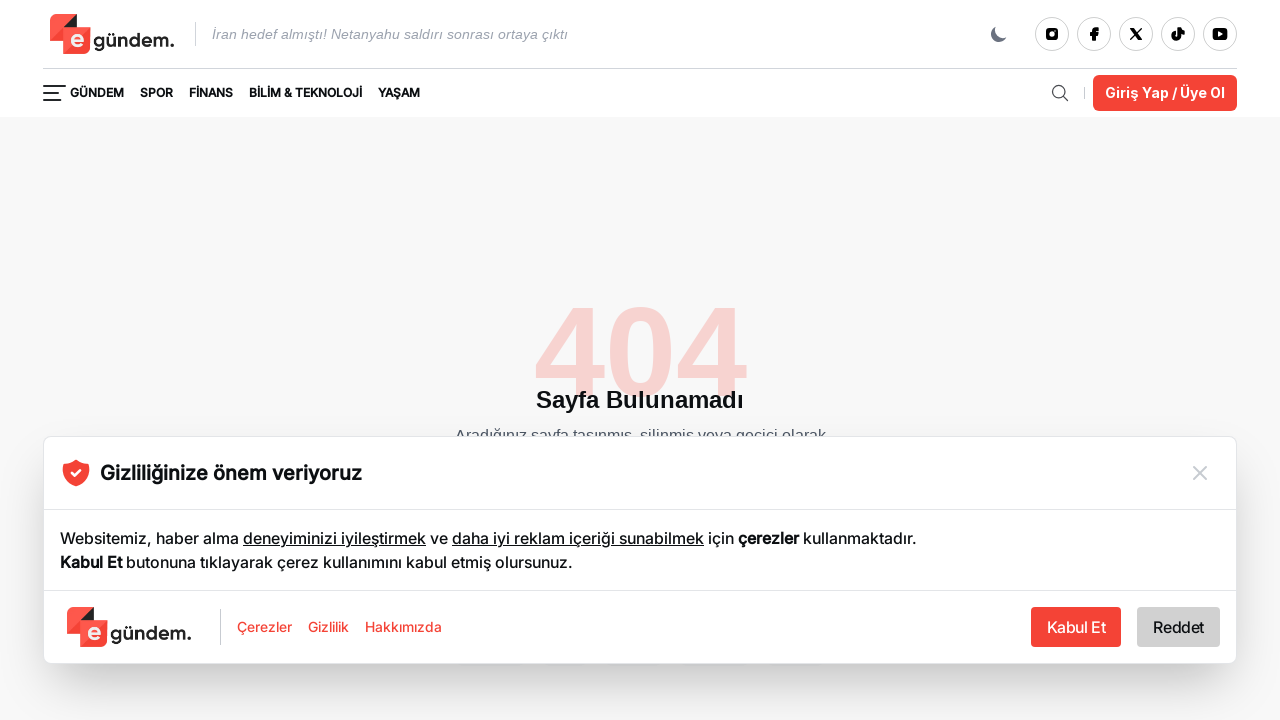

Waited for page to load with /yazarlar URL
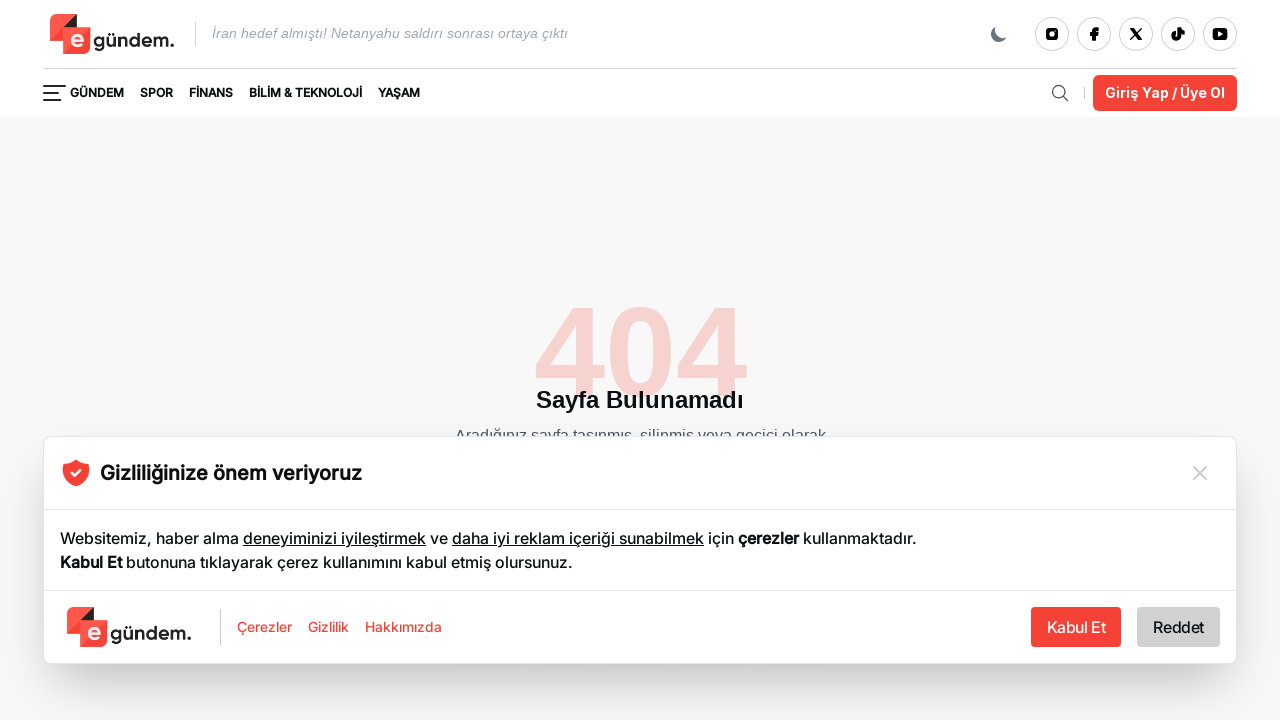

Located h1 heading element
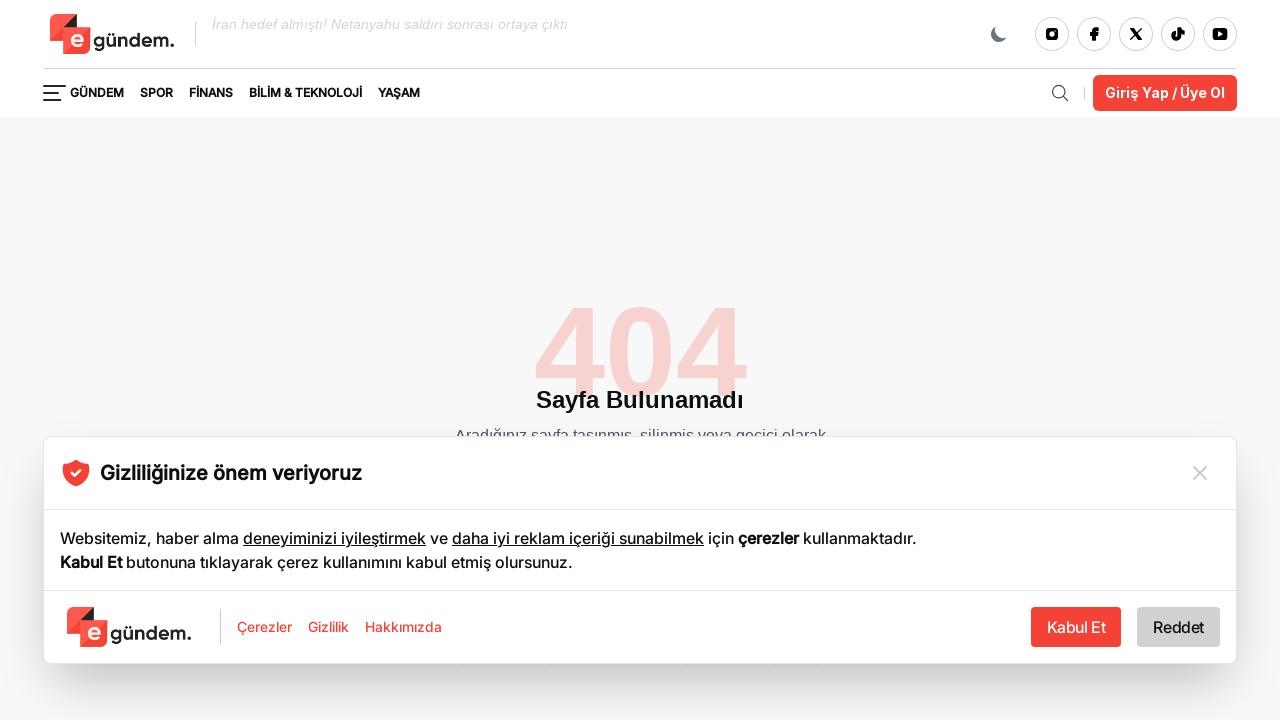

Waited for h1 heading to be visible
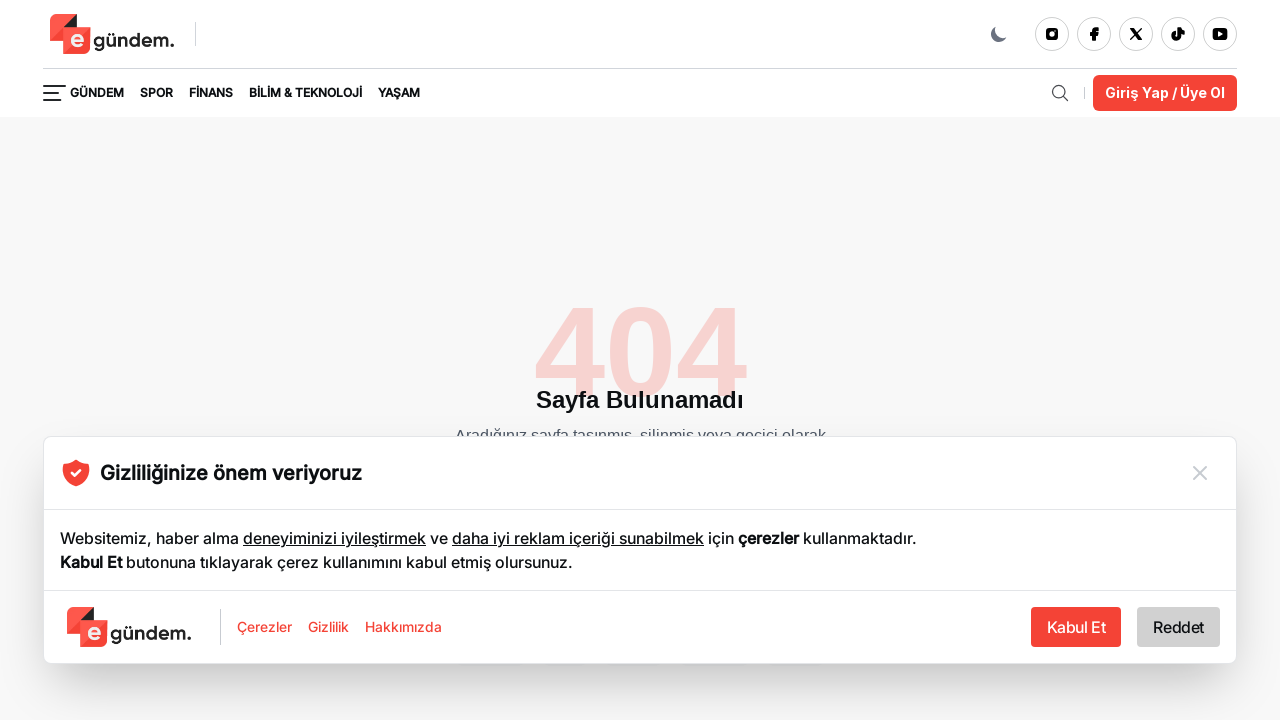

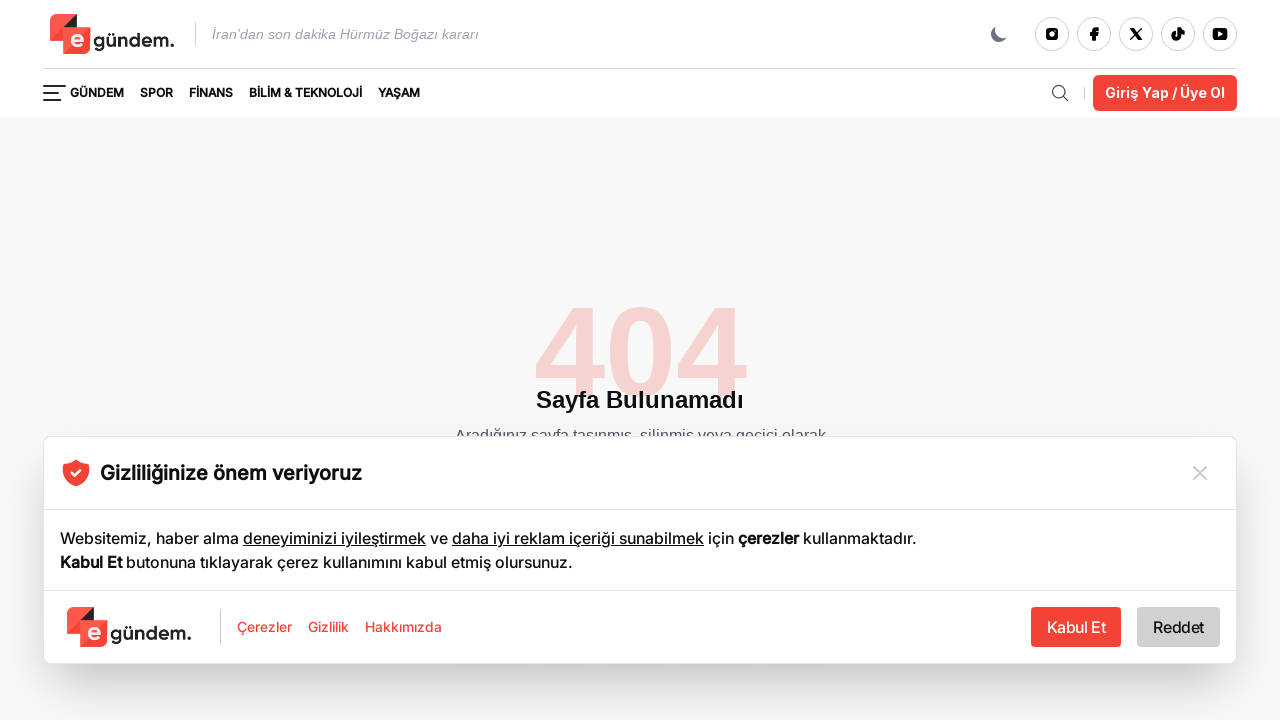